Tests exit intent modal by moving mouse outside viewport to trigger the modal popup

Starting URL: http://the-internet.herokuapp.com/exit_intent

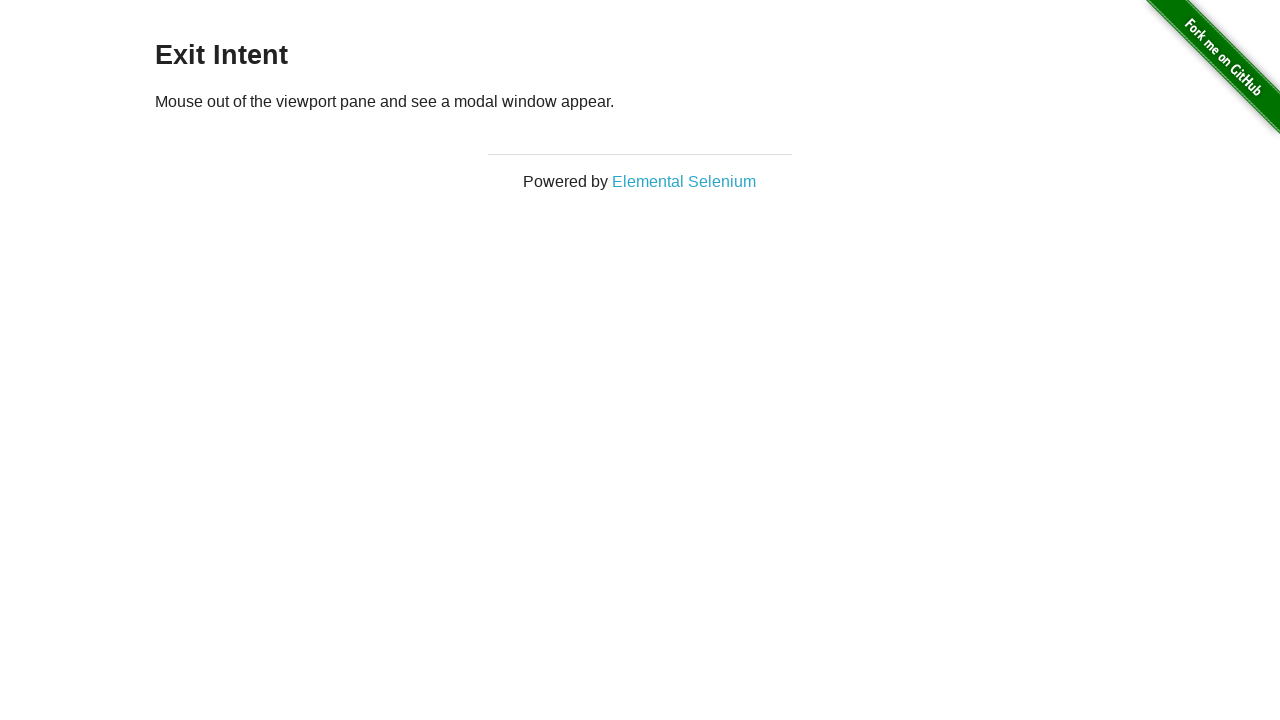

Moved mouse to top of viewport at coordinates (500, 0) at (500, 0)
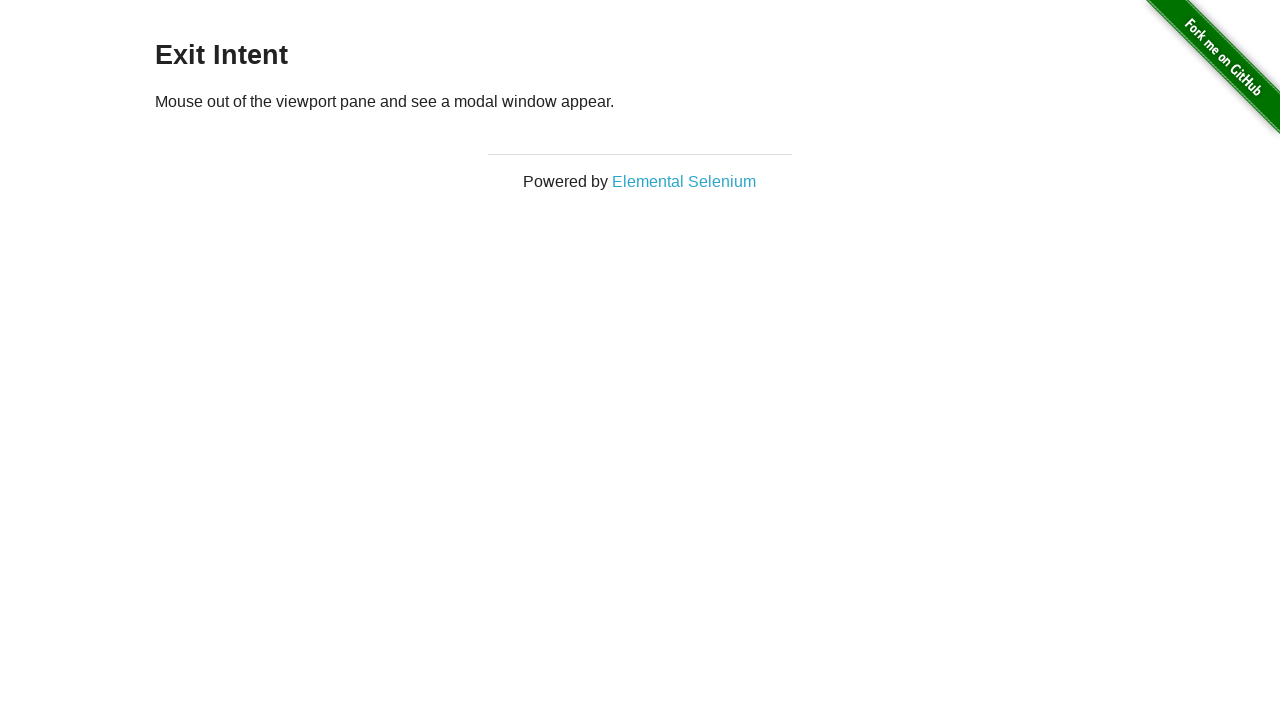

Moved mouse outside viewport at coordinates (500, -10) to trigger exit intent at (500, -10)
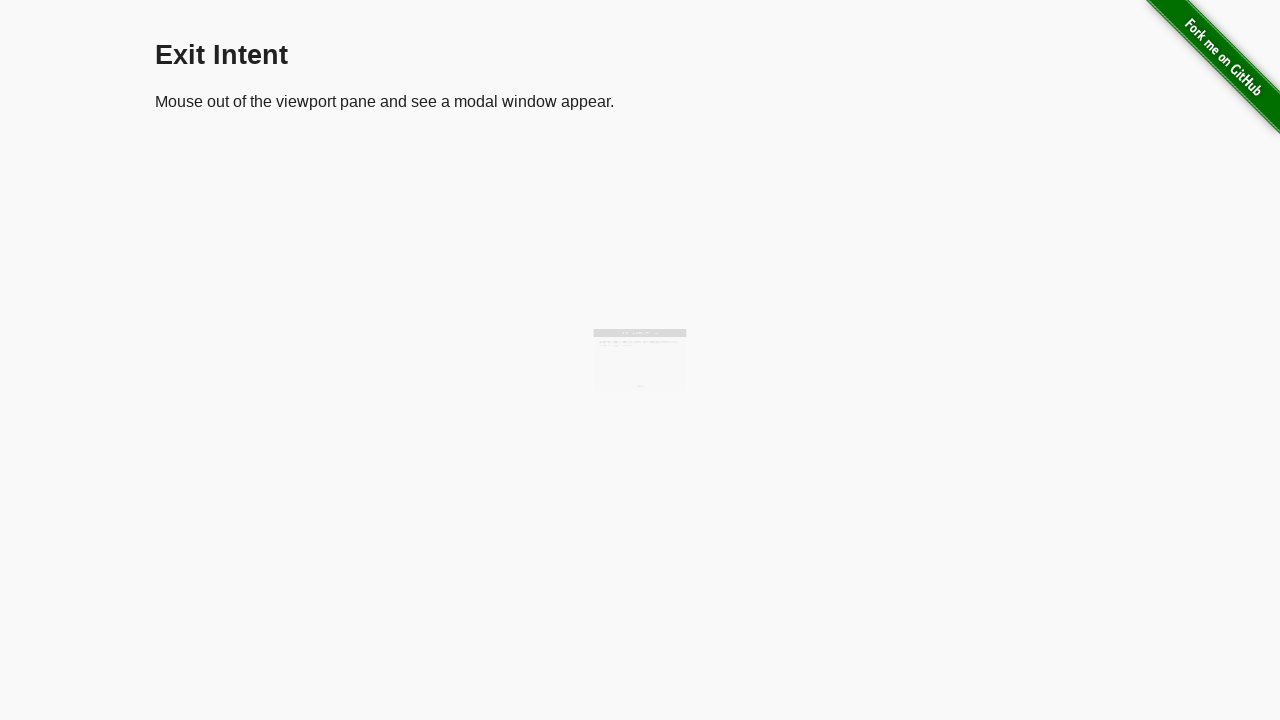

Exit intent modal appeared with .modal-body element
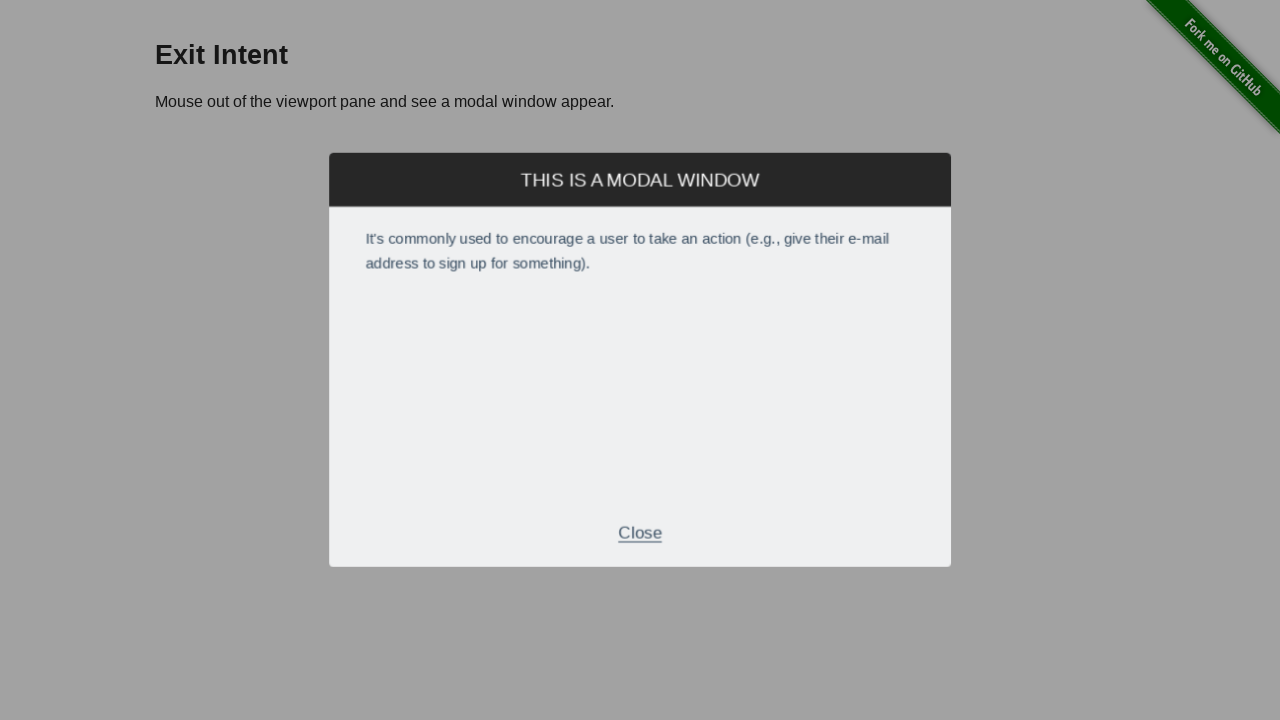

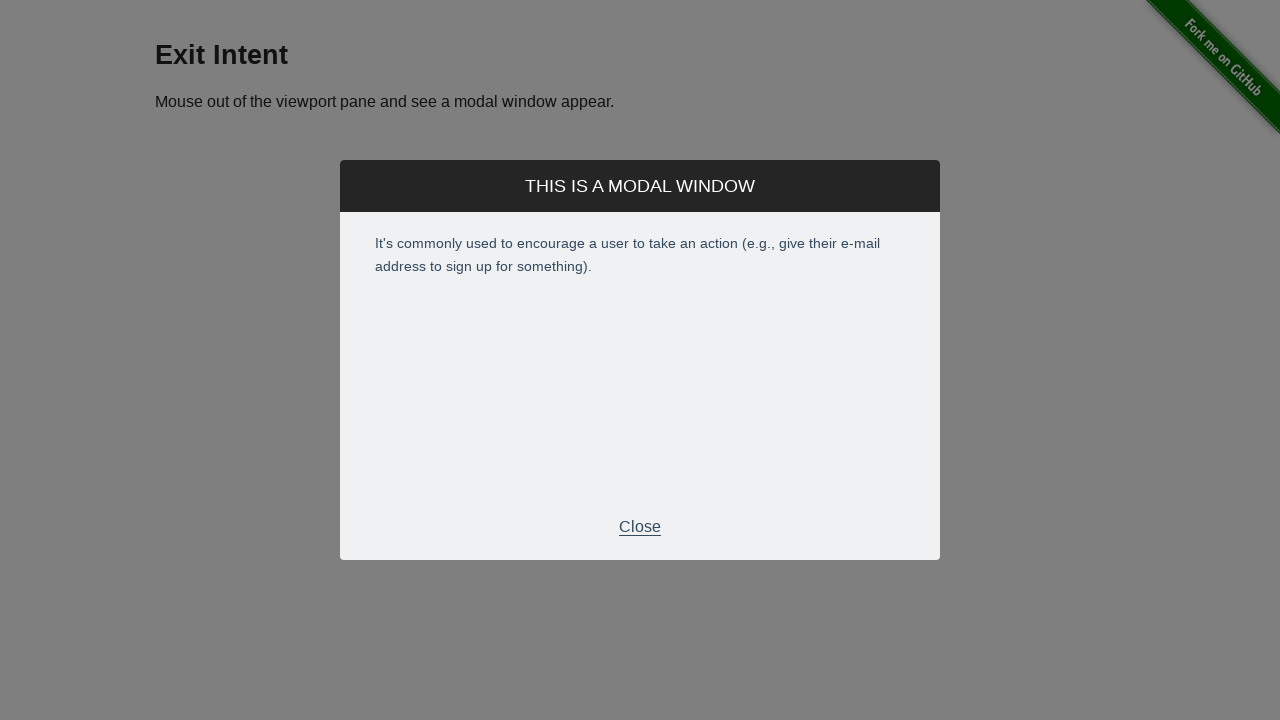